Tests handling of child windows by clicking a document link, extracting text from the new page, parsing a domain name, and filling it into a username field

Starting URL: https://rahulshettyacademy.com/loginpagePractise/

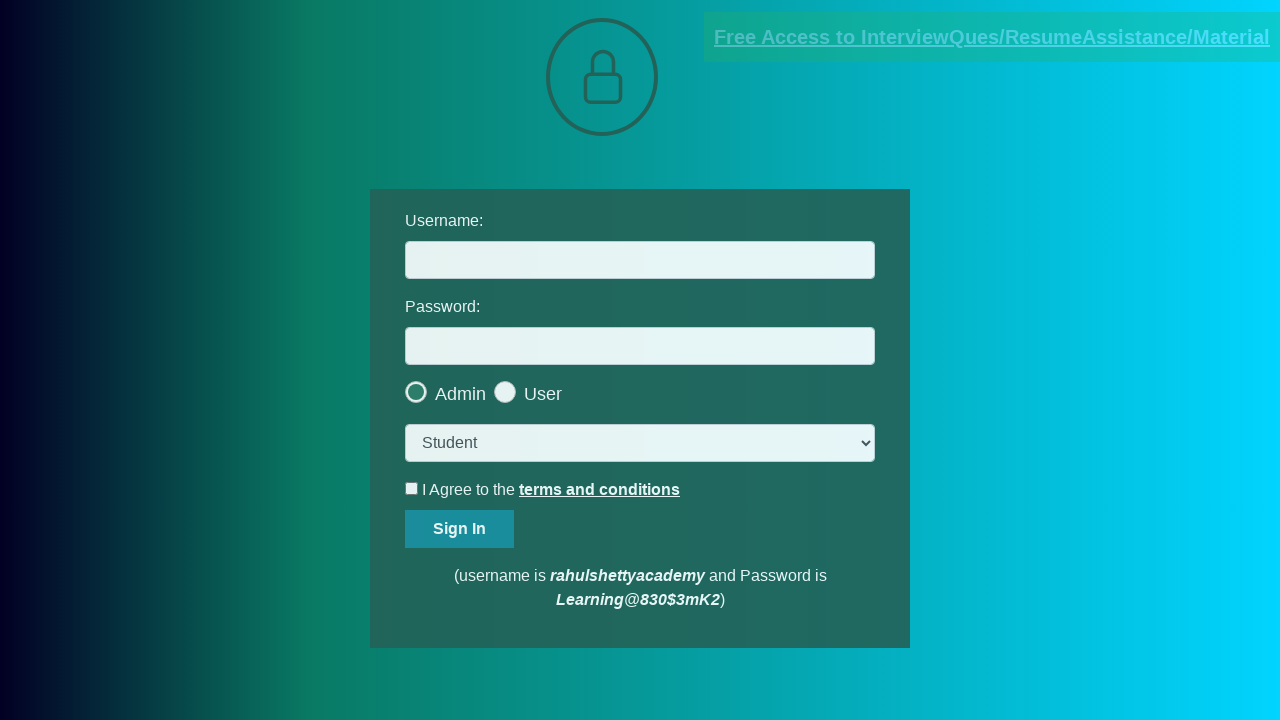

Clicked document link and opened child window at (992, 37) on [href*="documents-request"]
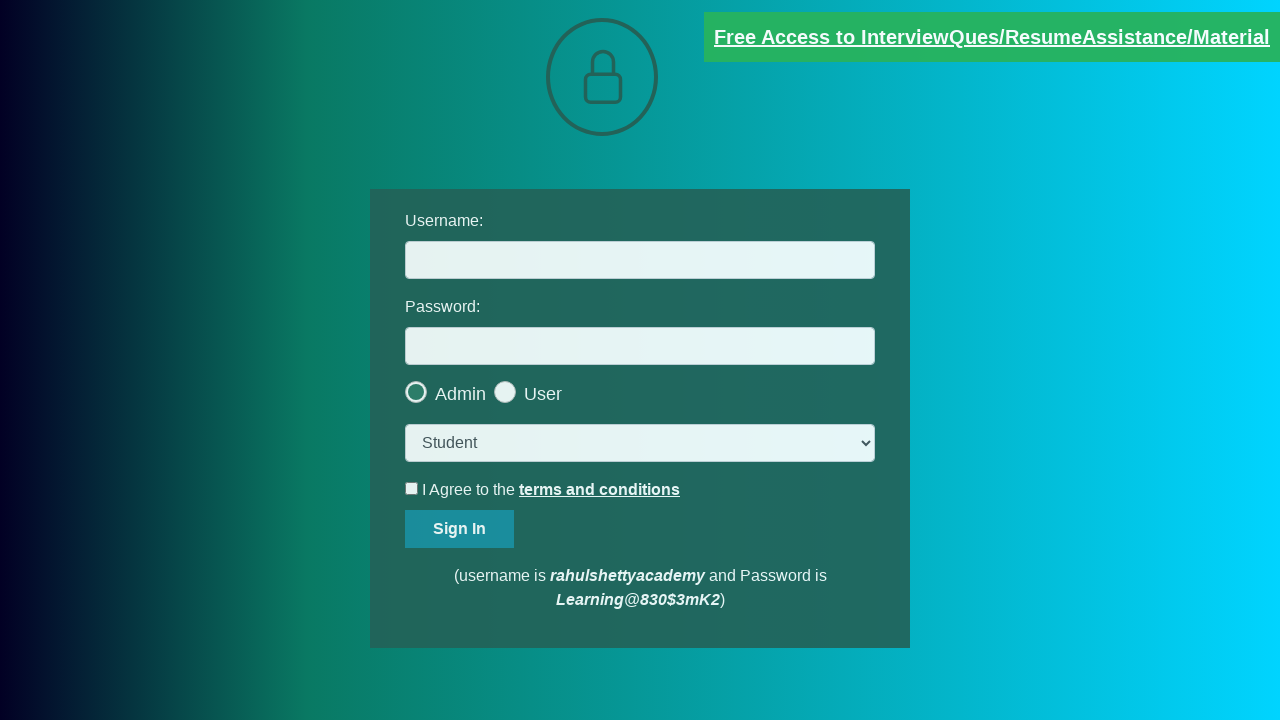

Captured new page/tab object
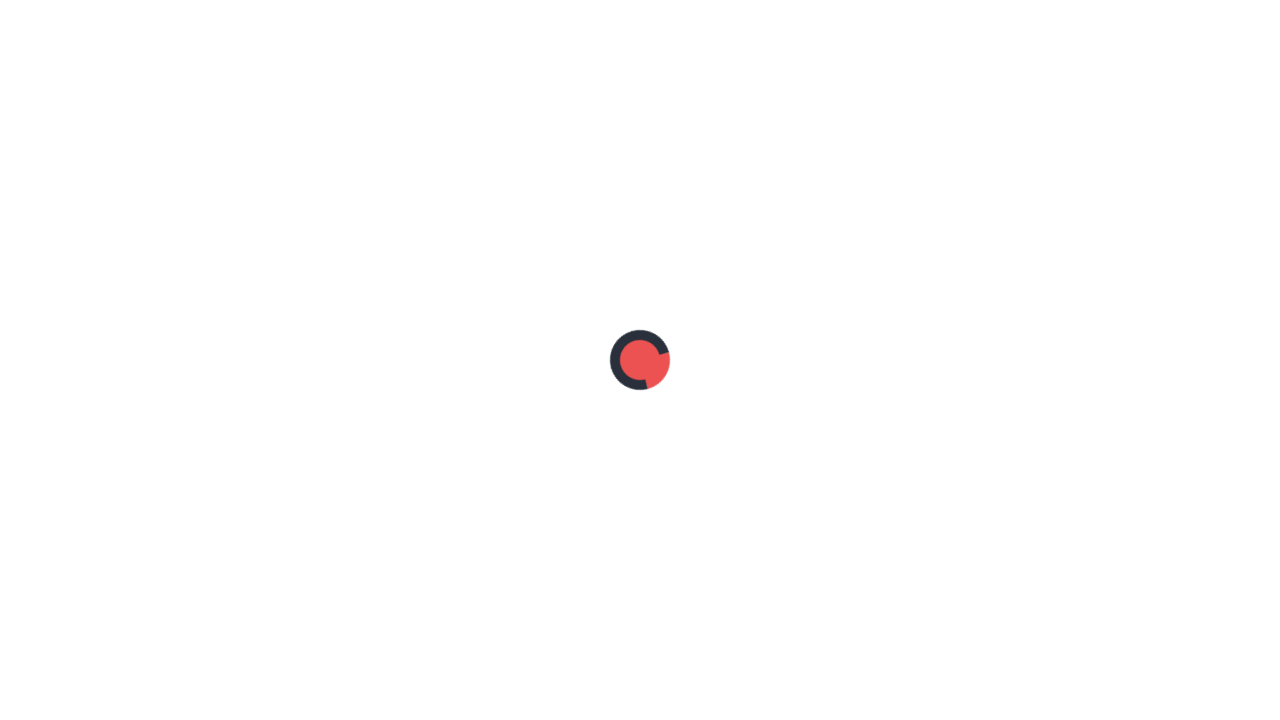

New page fully loaded
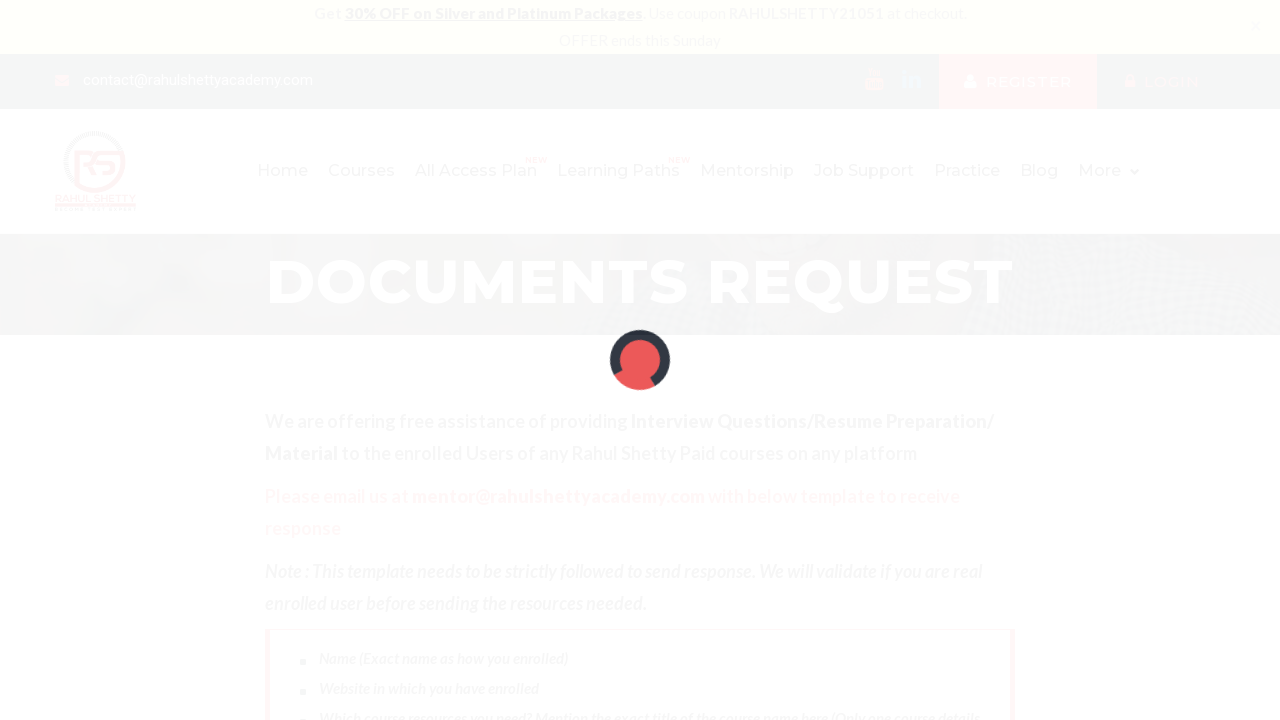

Extracted text from red element on new page
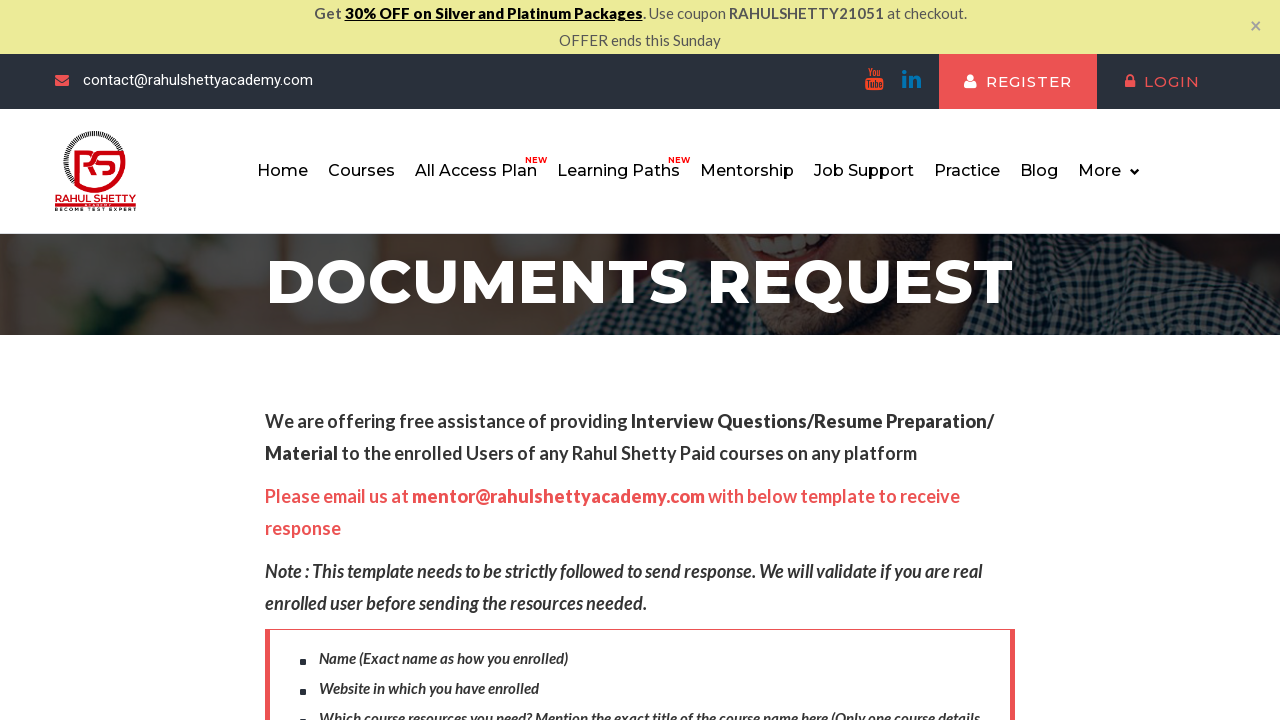

Parsed domain name from text: rahulshettyacademy.com on #username
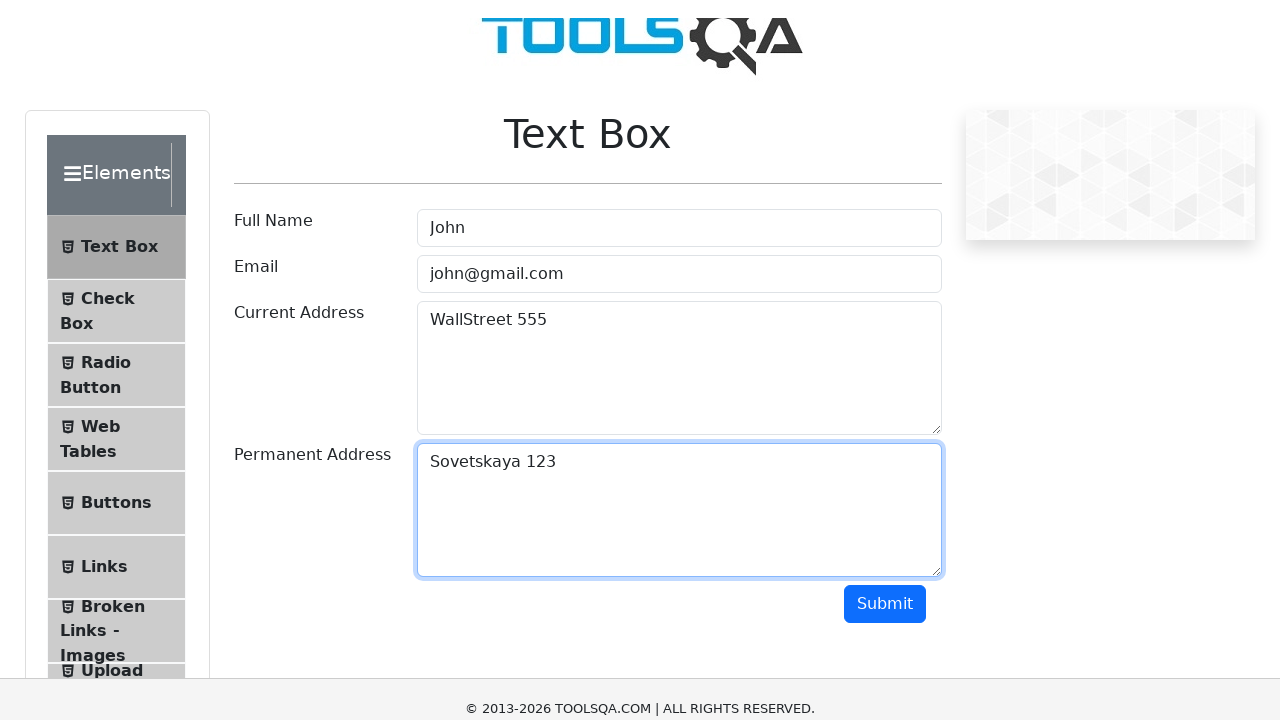

Filled username field with extracted domain: rahulshettyacademy.com
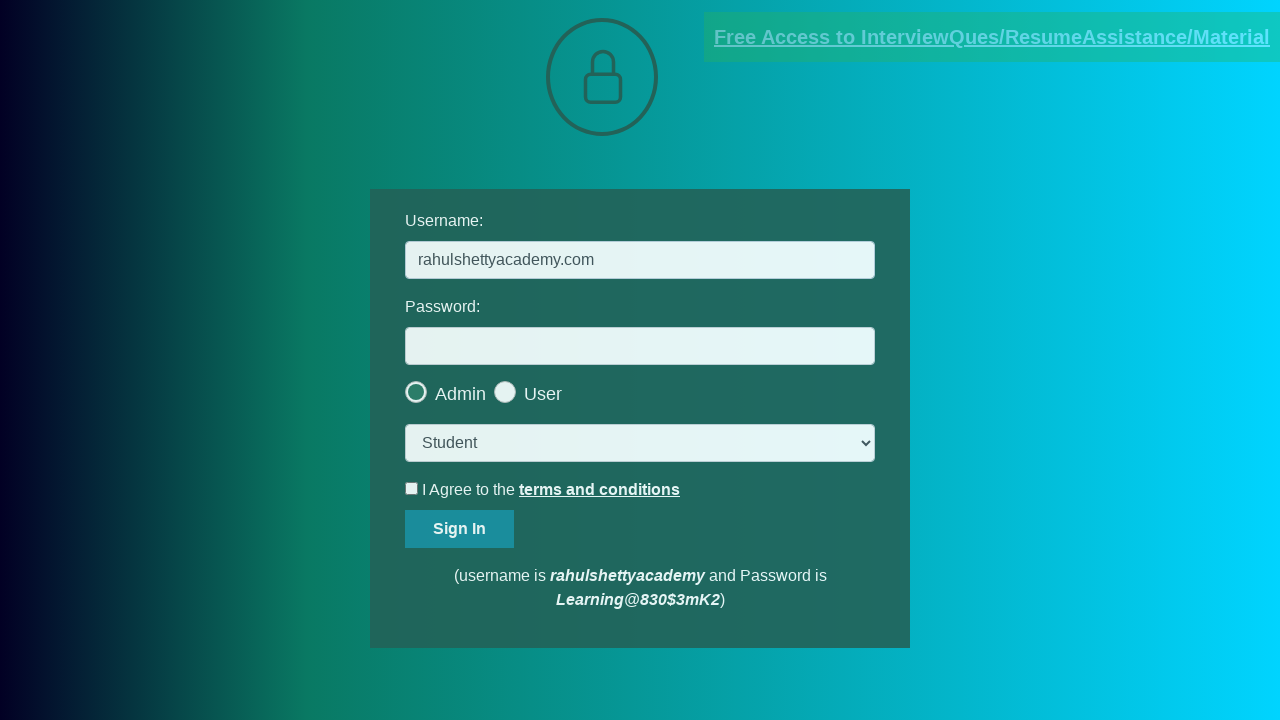

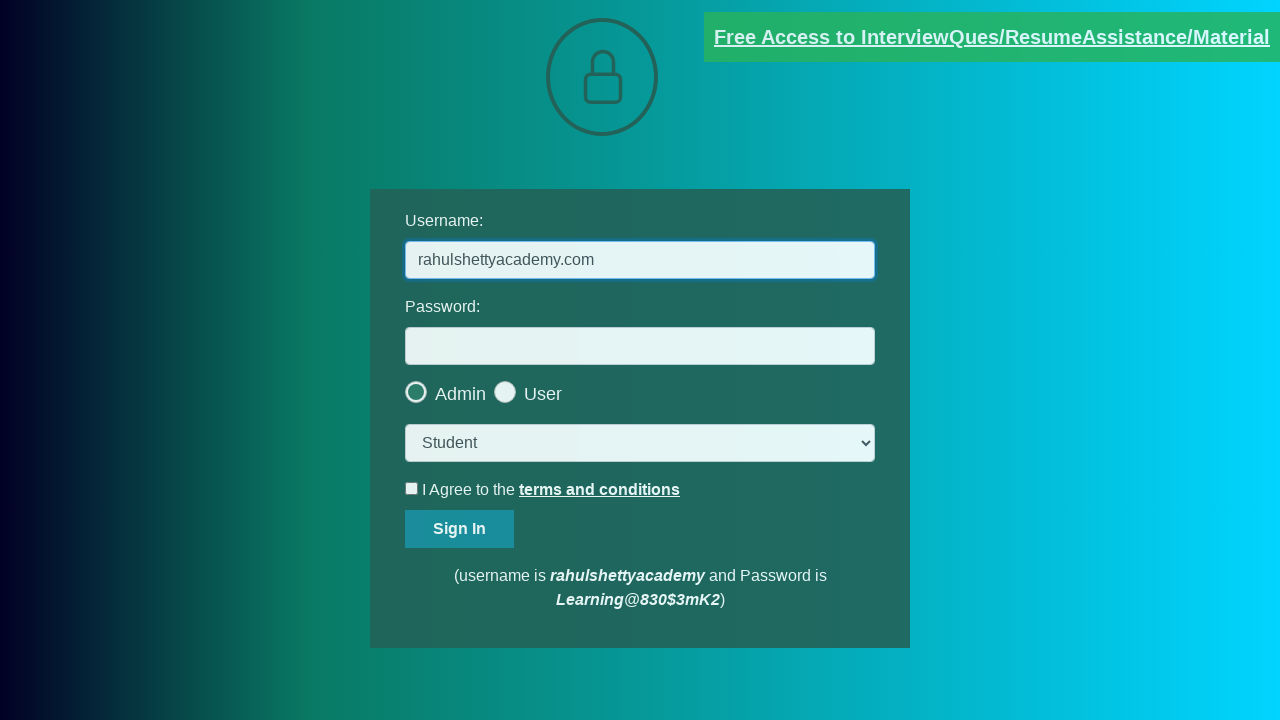